Tests text input form by entering text and submitting, then verifying confirmation message

Starting URL: https://www.selenium.dev/selenium/web/web-form.html

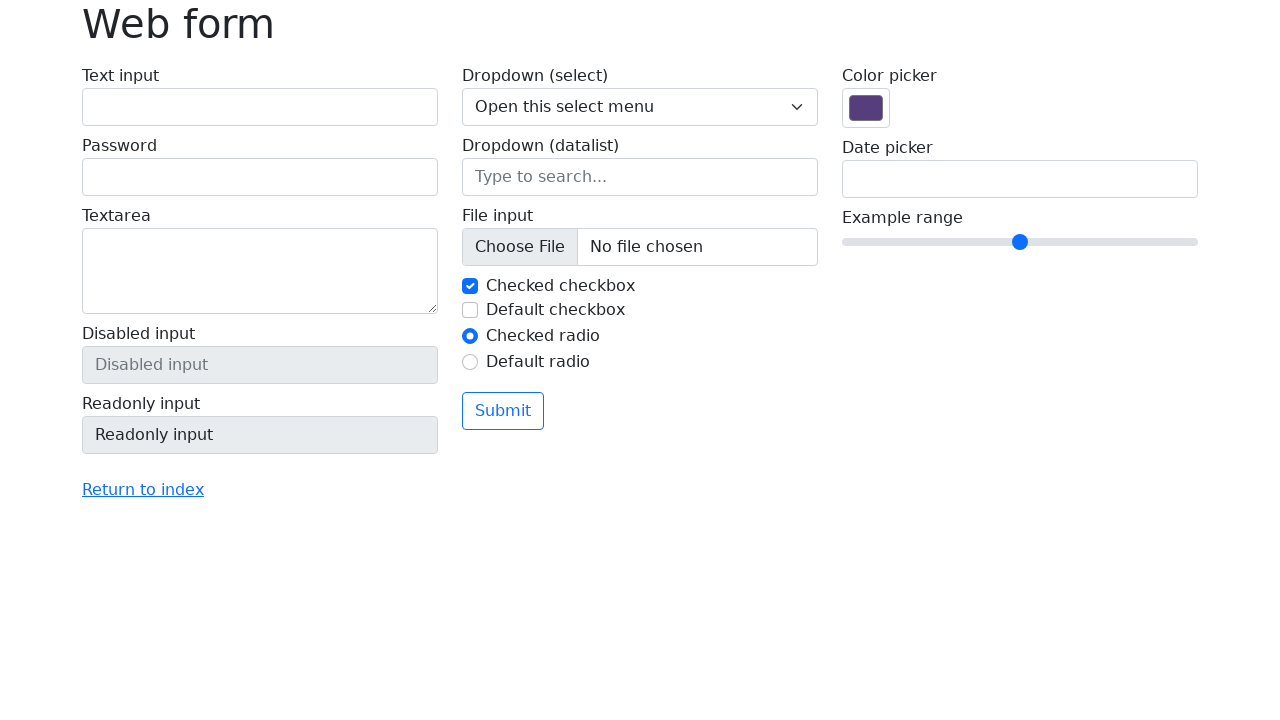

Clicked on text input field at (260, 107) on #my-text-id
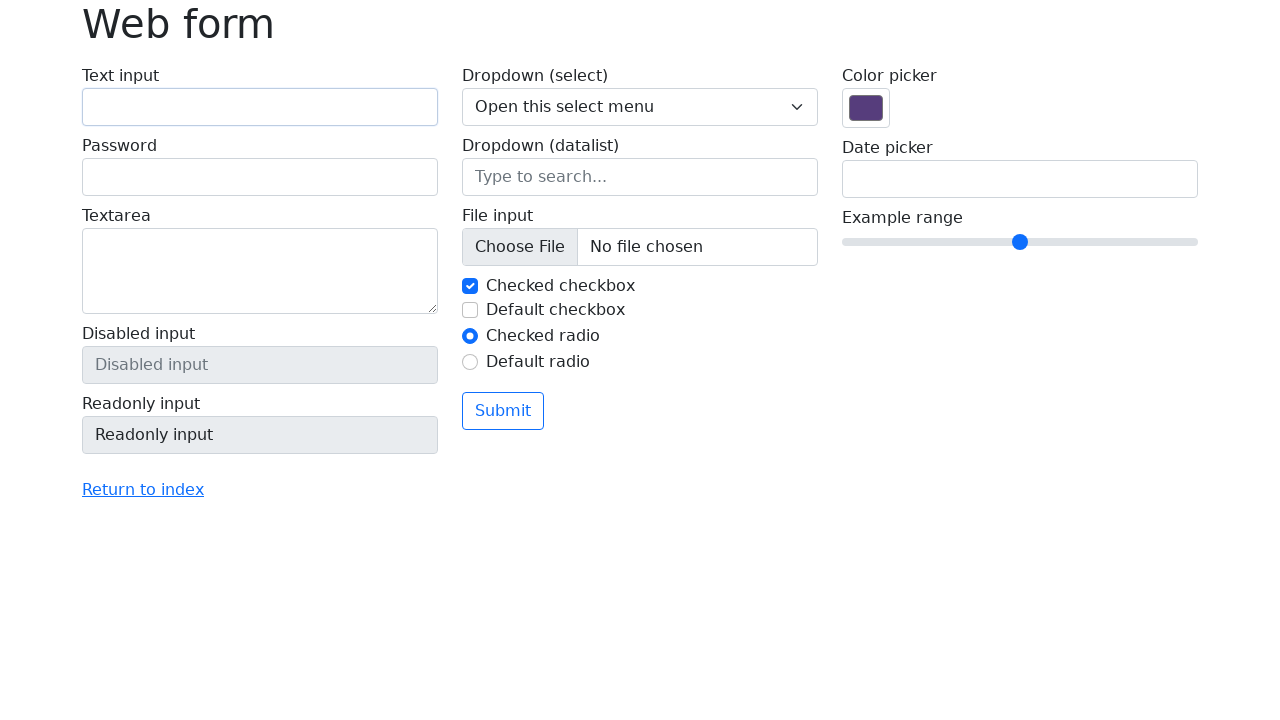

Entered 'Selenium' in text input field on #my-text-id
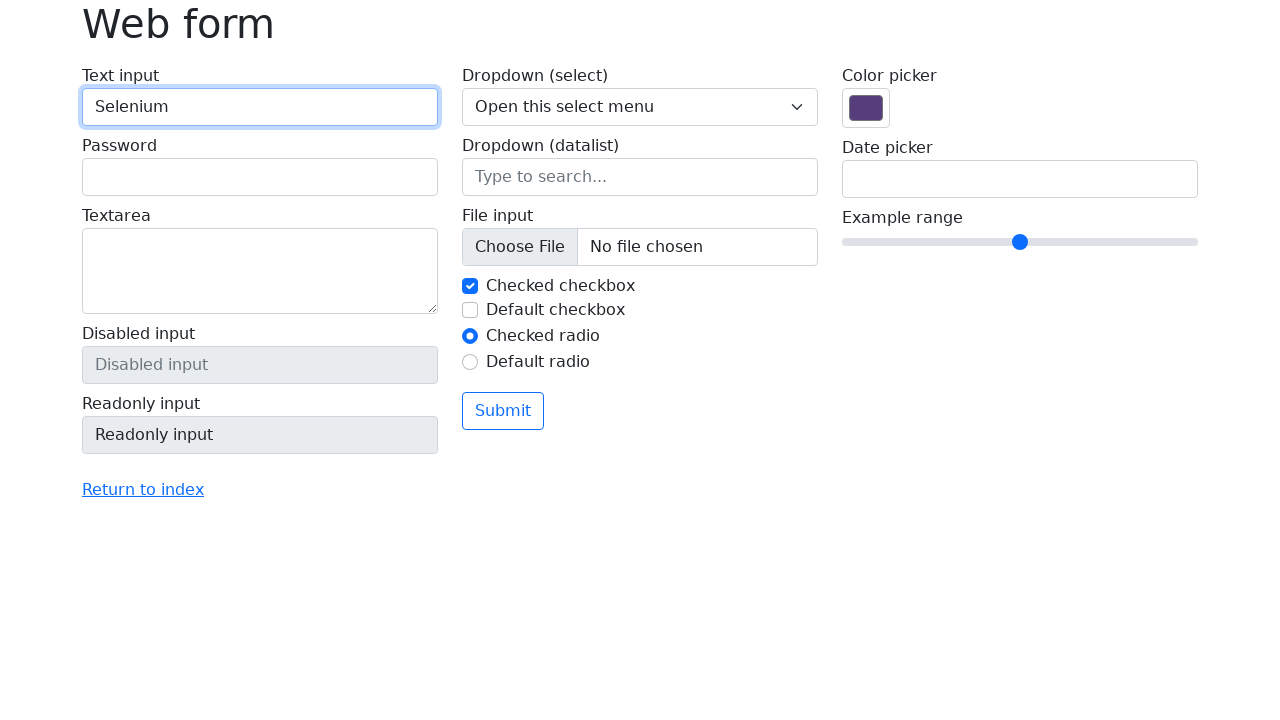

Clicked submit button to submit the form at (503, 411) on button[type='submit']
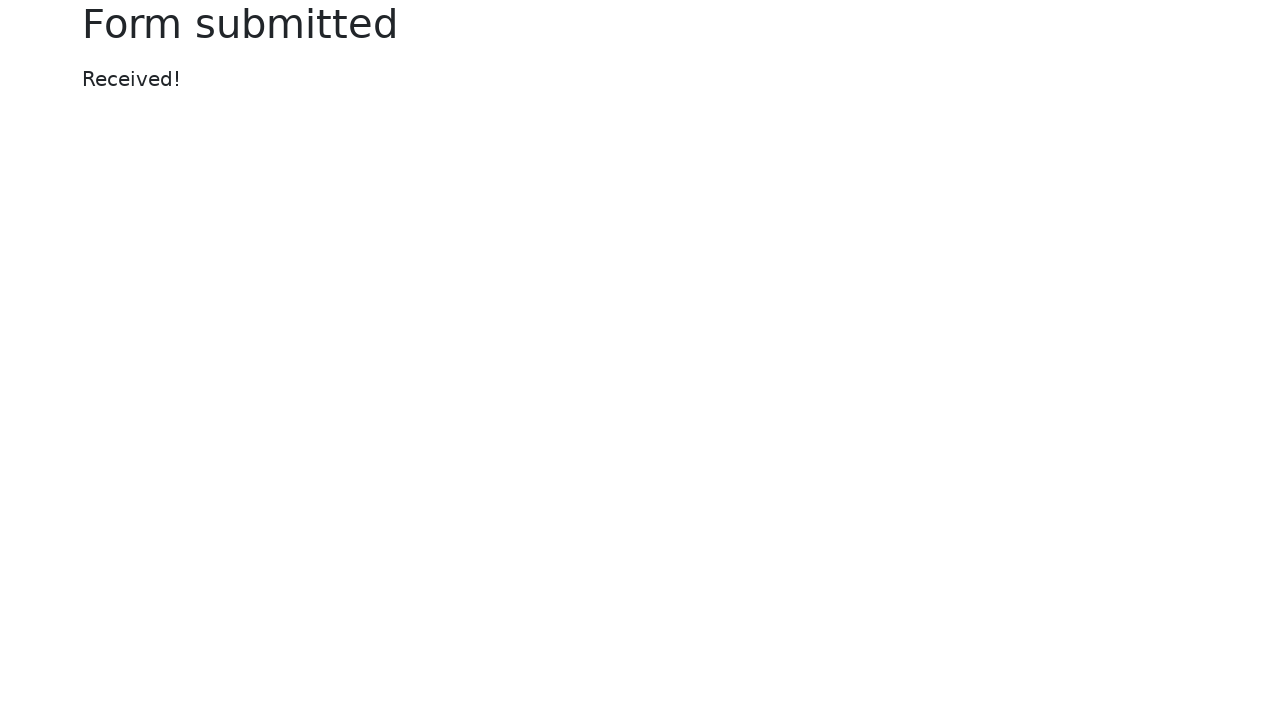

Confirmation message element loaded
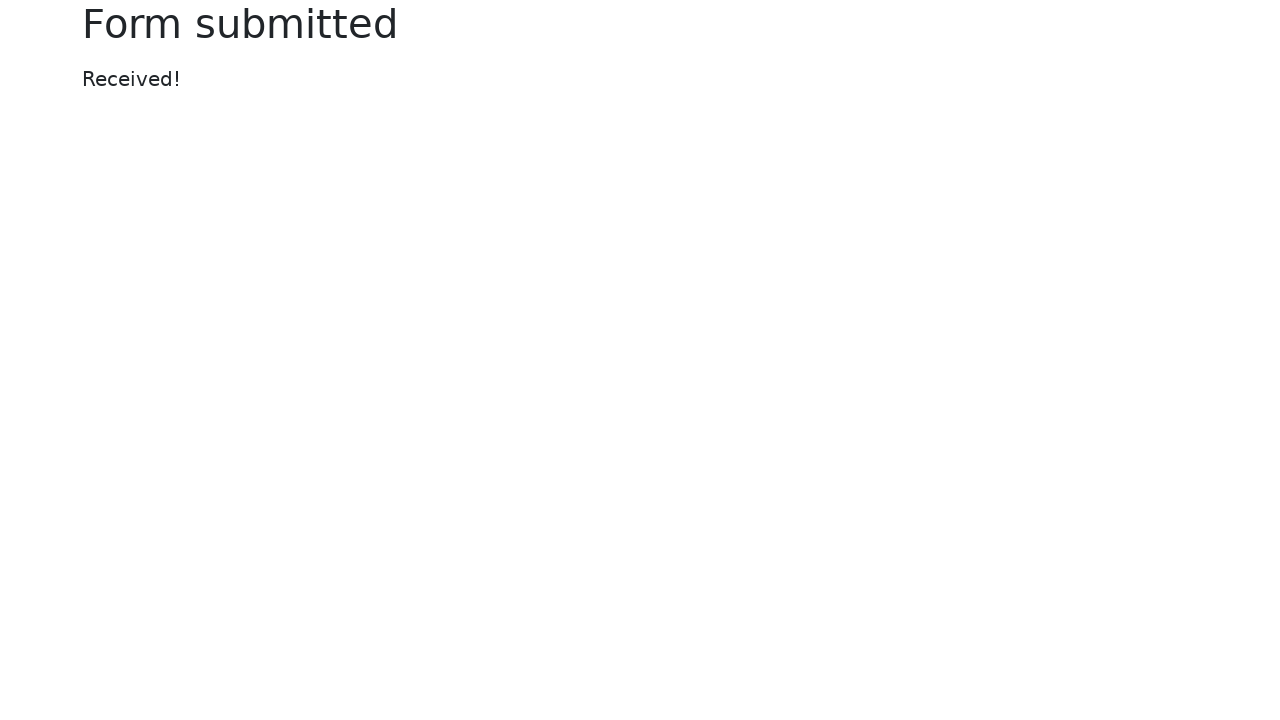

Retrieved confirmation message text content
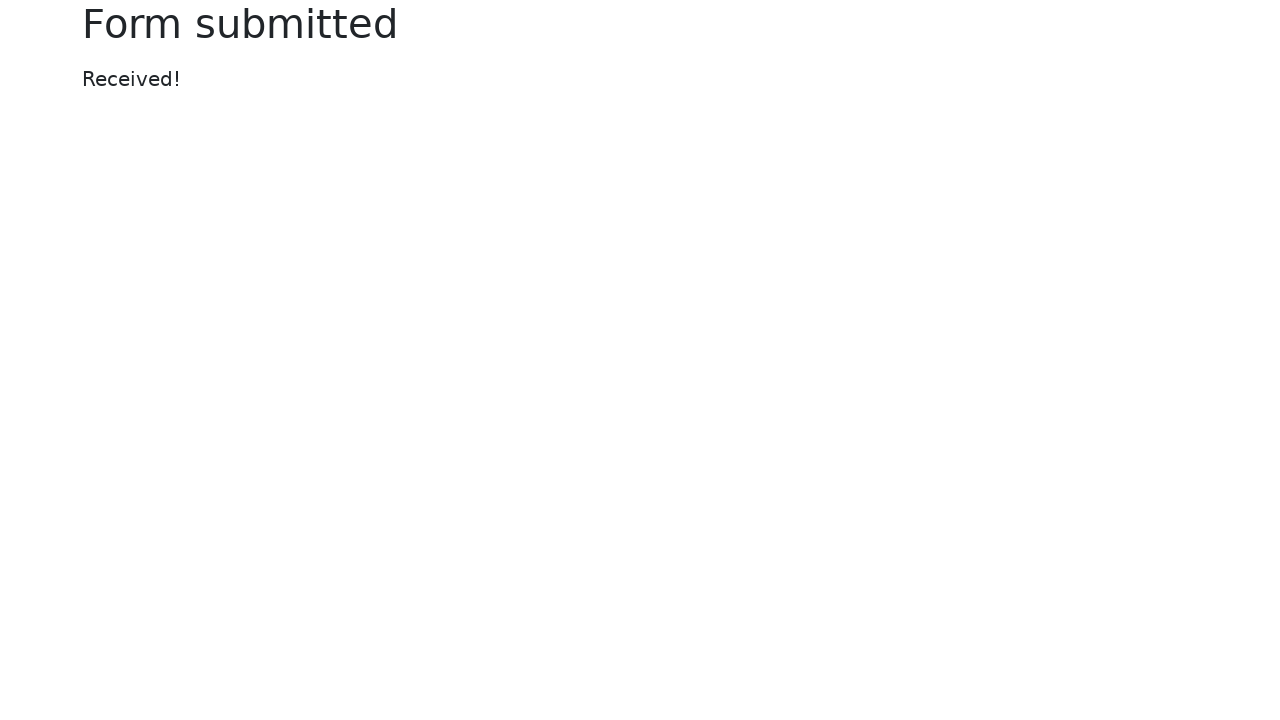

Verified confirmation message equals 'Received!'
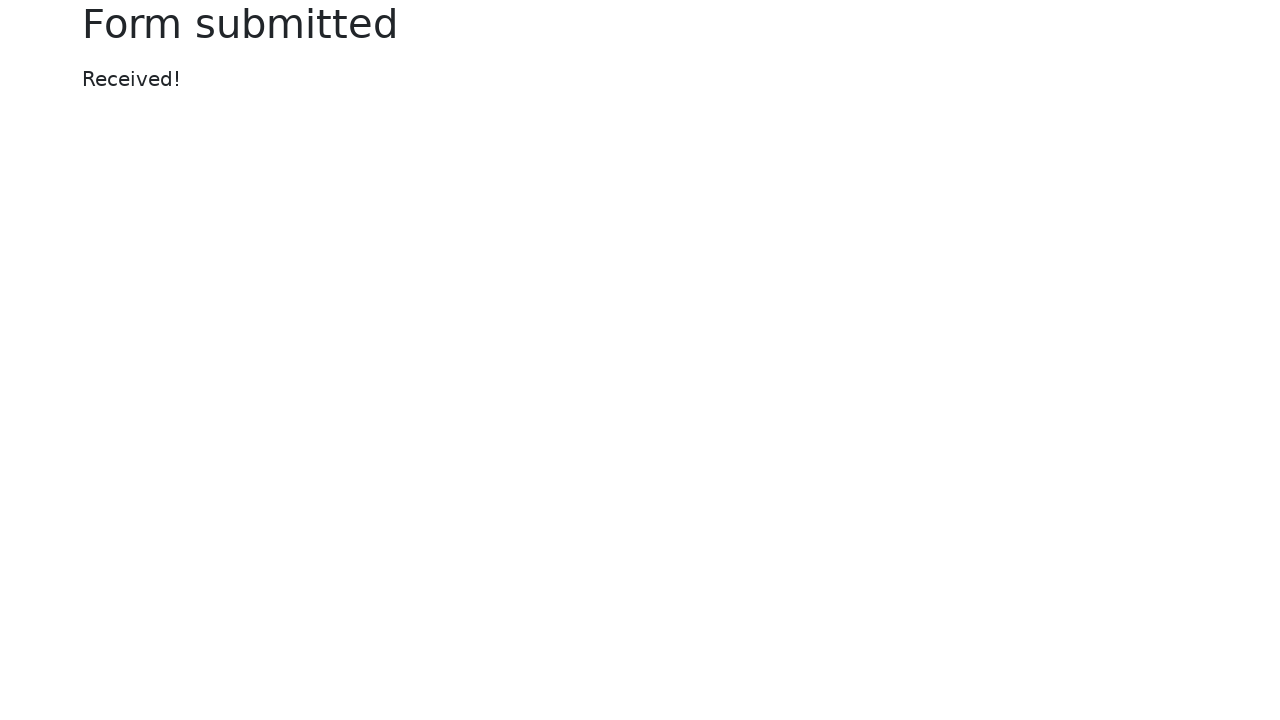

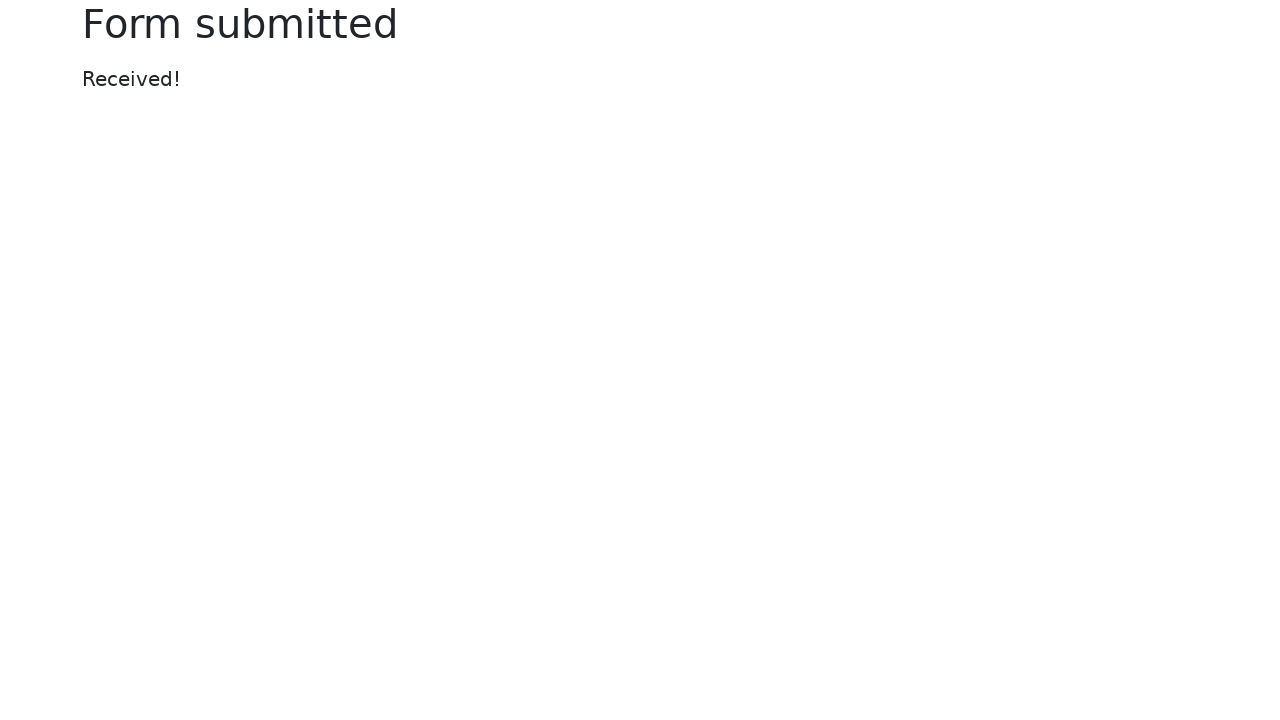